Tests navigation on the Playwright website by clicking the "Get started" link and verifying the URL changes to the intro page.

Starting URL: https://playwright.dev/

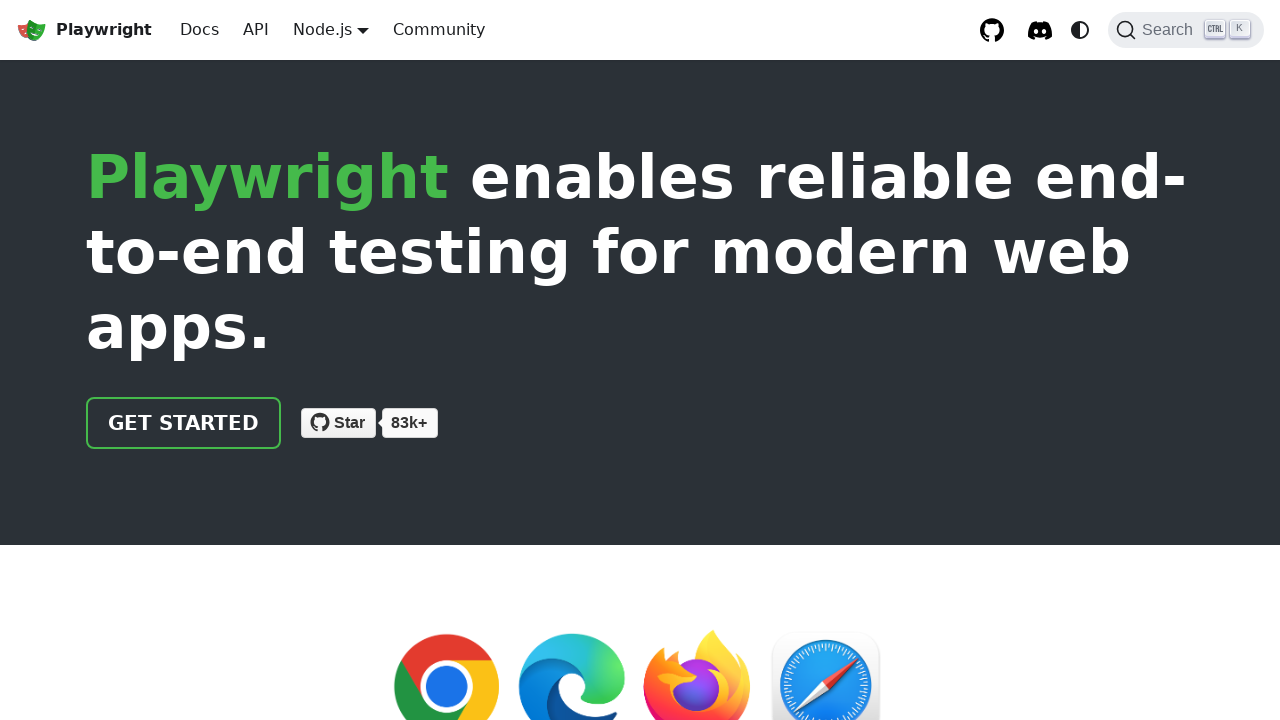

Clicked 'Get started' link on Playwright website at (184, 423) on internal:role=link[name="Get started"i]
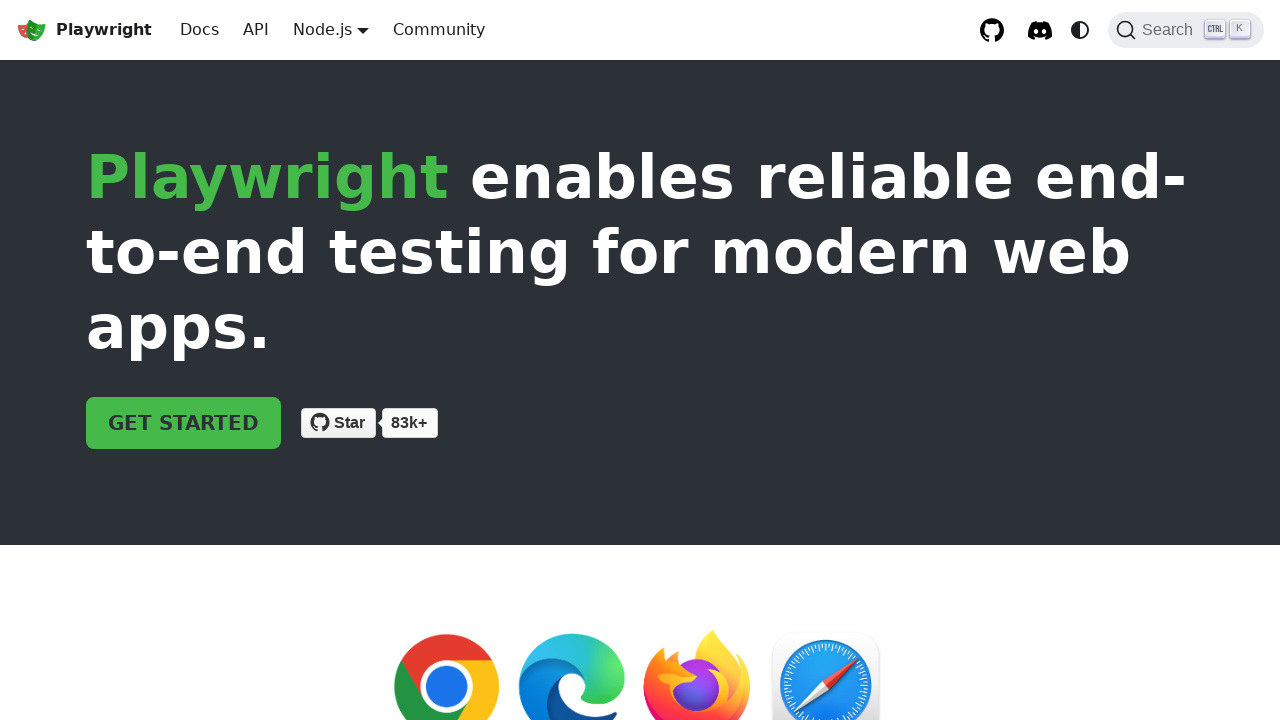

Verified URL changed to intro page
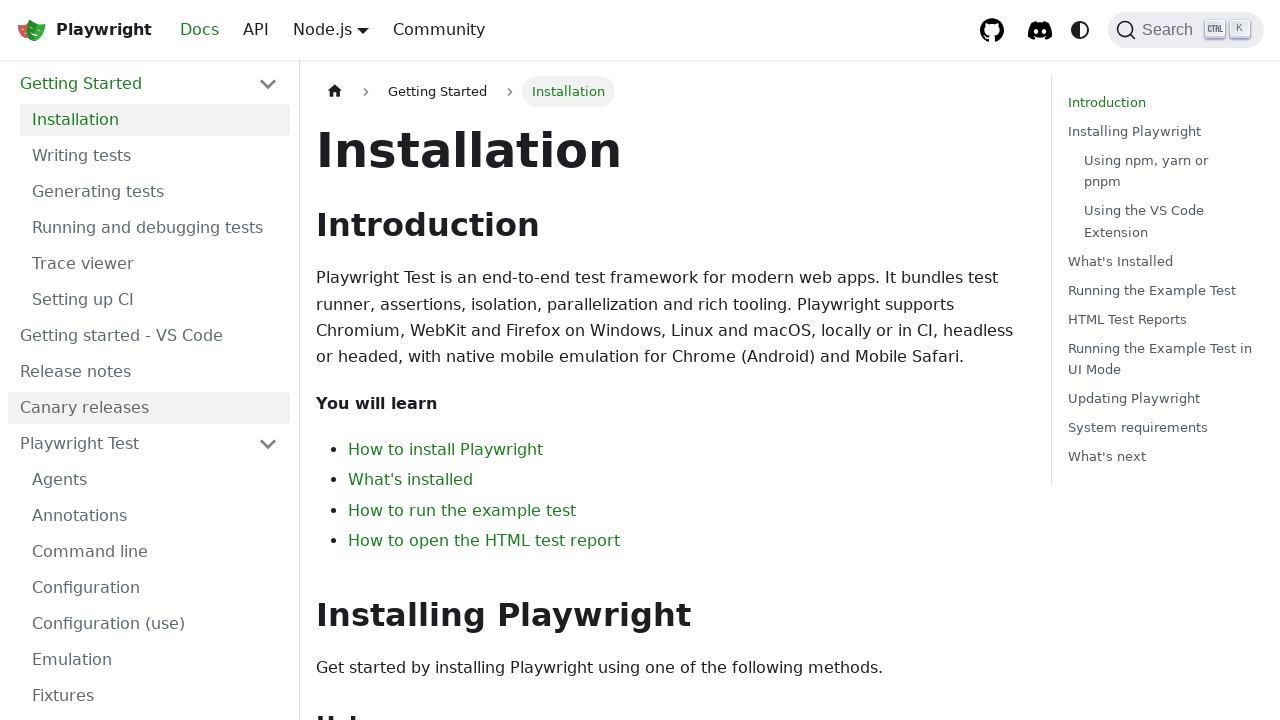

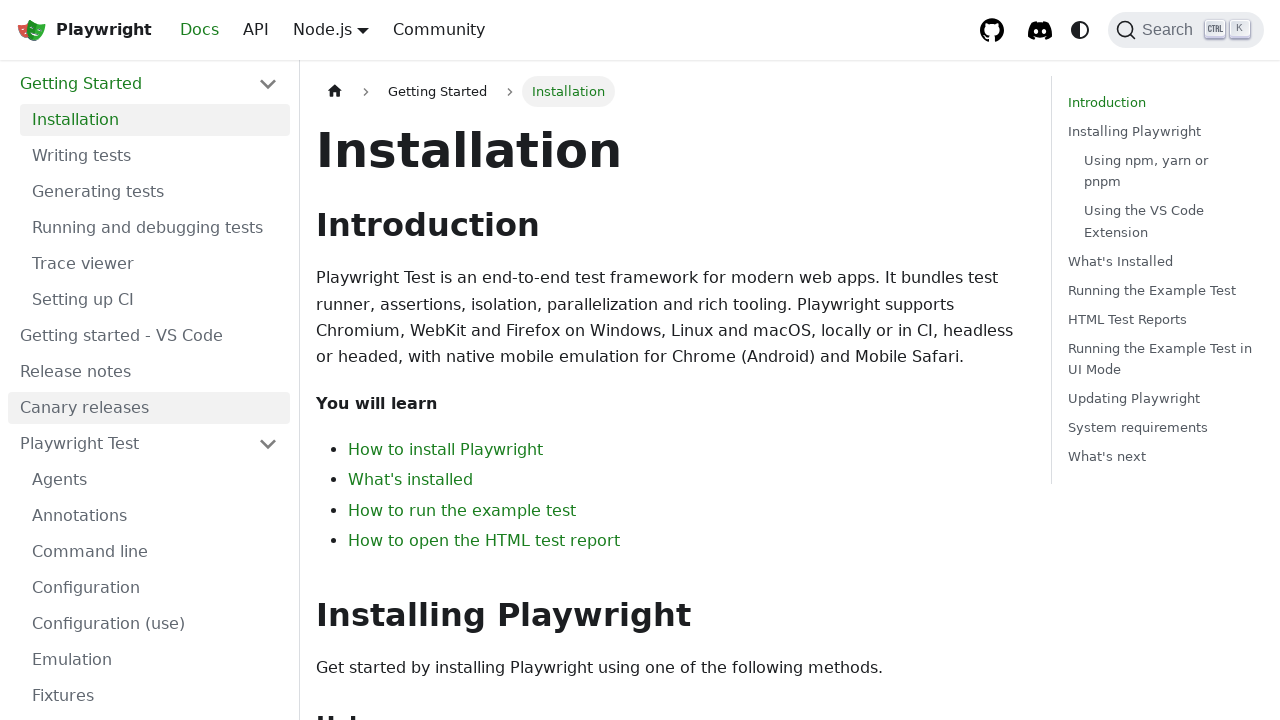